Tests a simple form by filling in first name, last name, city, and country fields using different element locators, then submits the form

Starting URL: http://suninjuly.github.io/simple_form_find_task.html

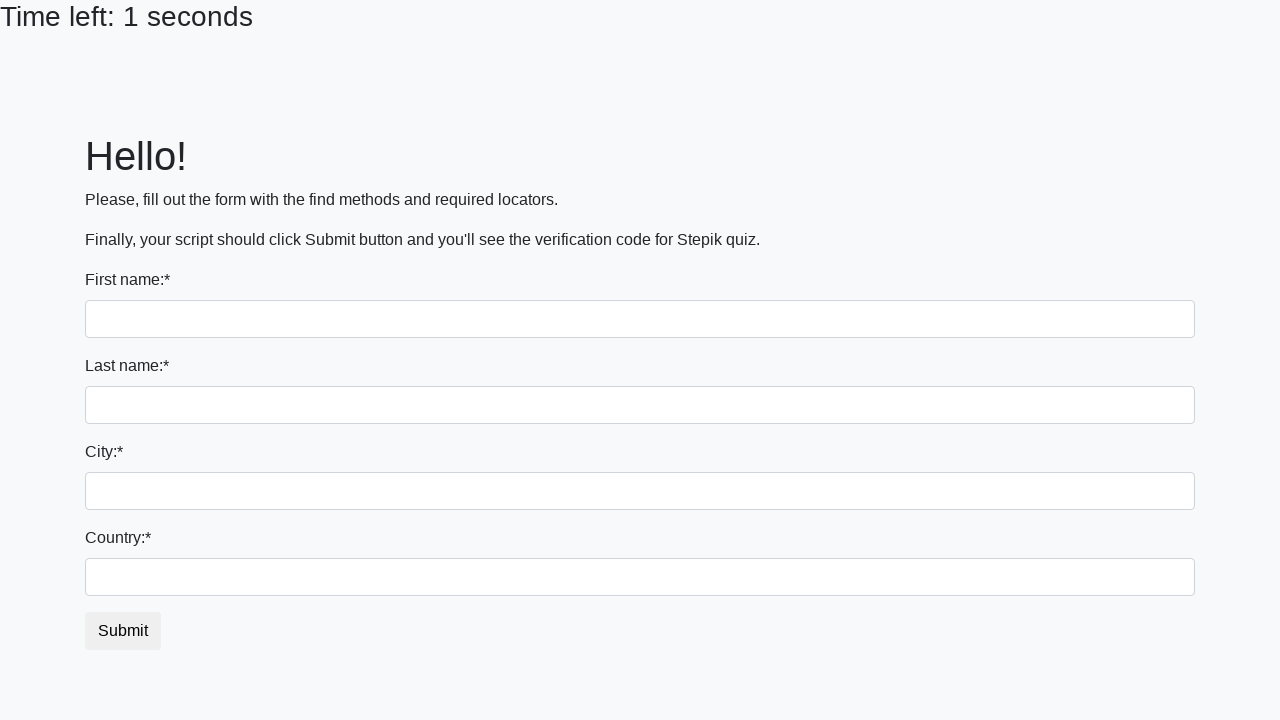

Filled first name field with 'Ivan' on input
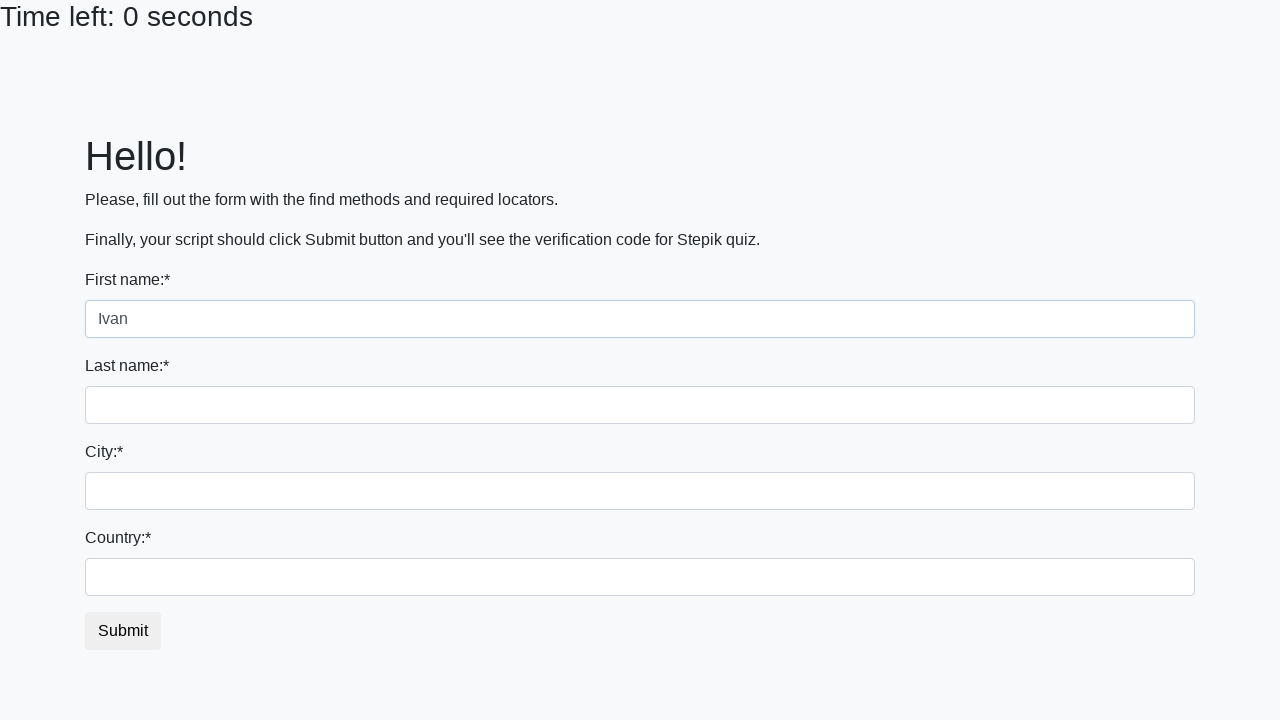

Filled last name field with 'Petrov' on input[name='last_name']
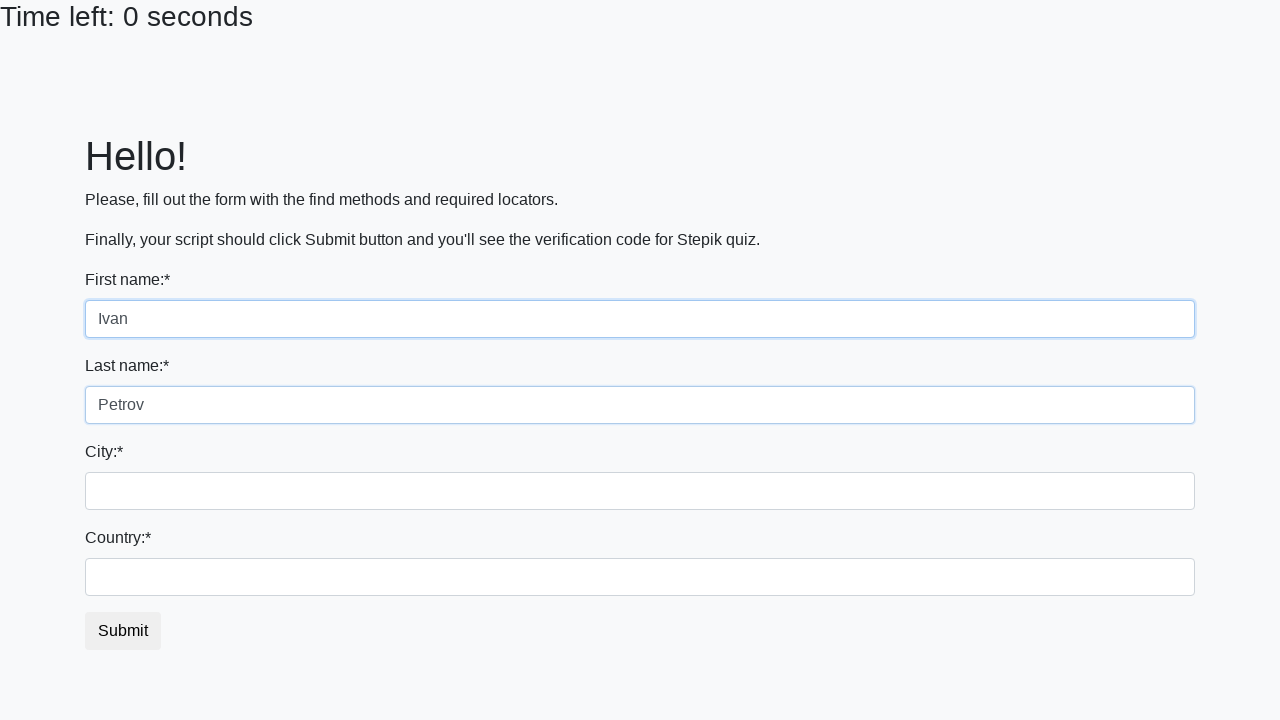

Filled city field with 'Smolensk' on .city
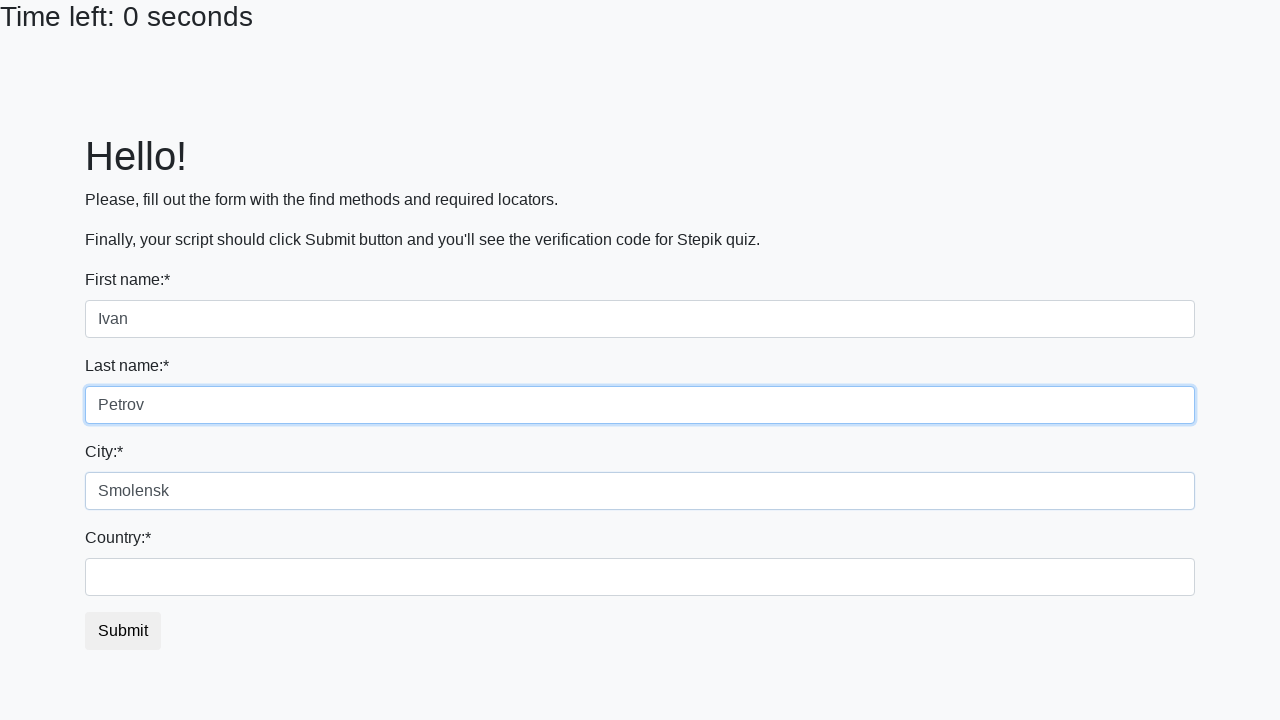

Filled country field with 'Russia' on #country
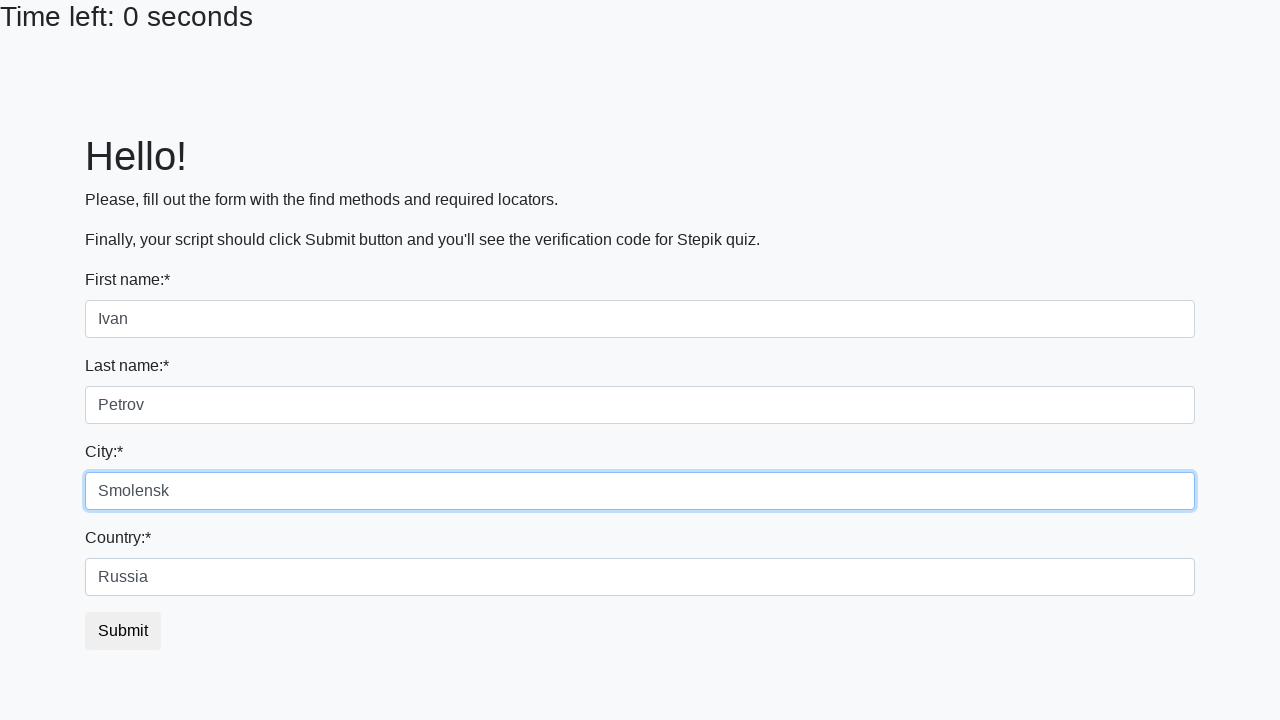

Clicked submit button to submit the form at (123, 631) on button.btn
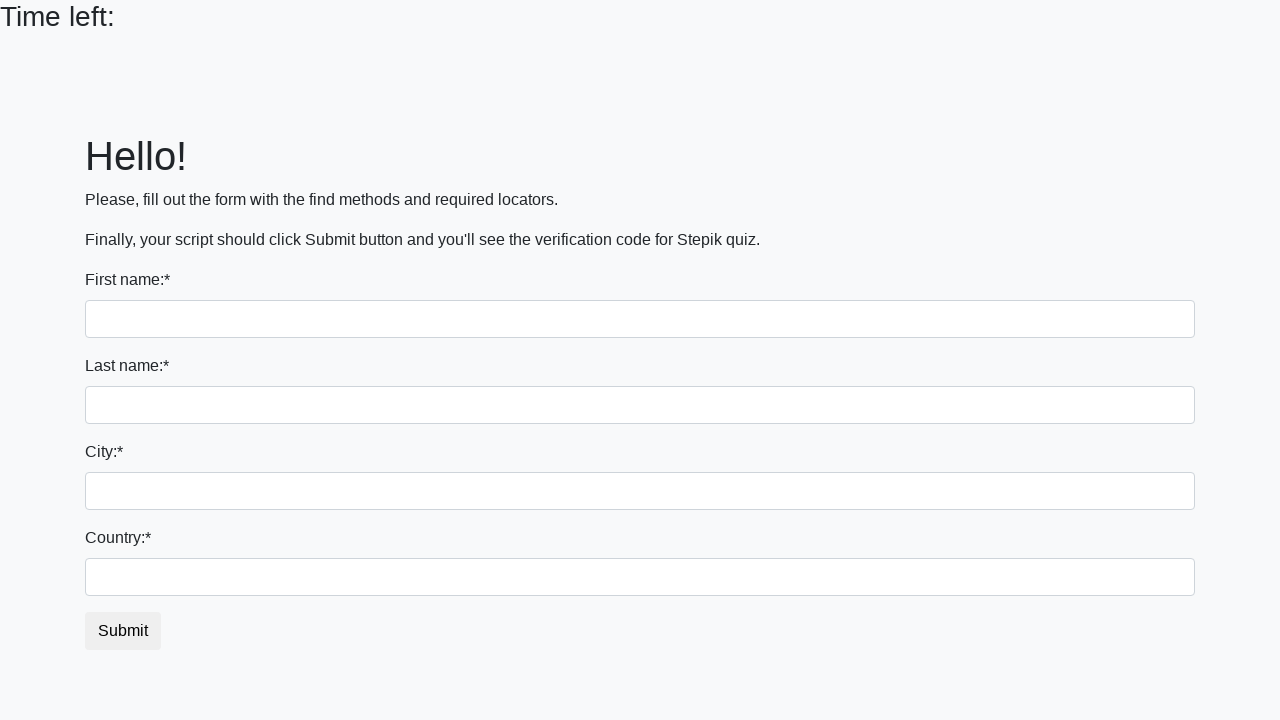

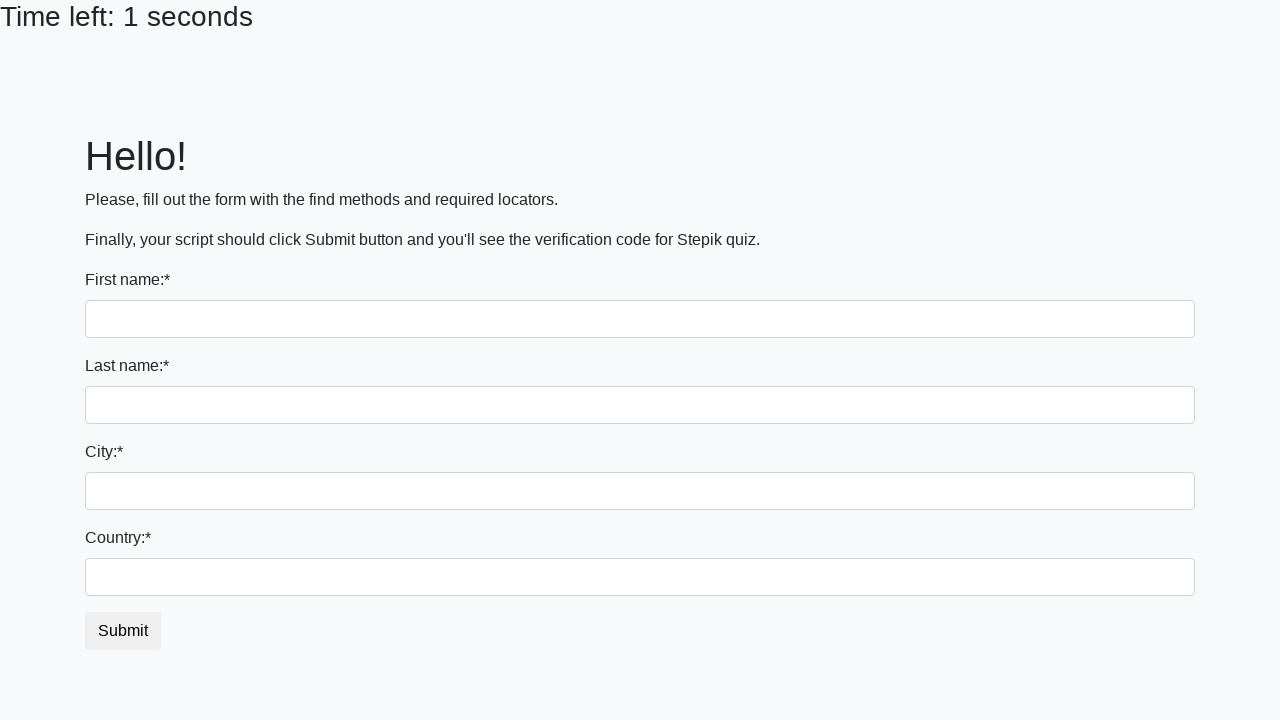